Tests dynamic content loading where an element is added to the DOM after clicking start button

Starting URL: http://the-internet.herokuapp.com/dynamic_loading/2

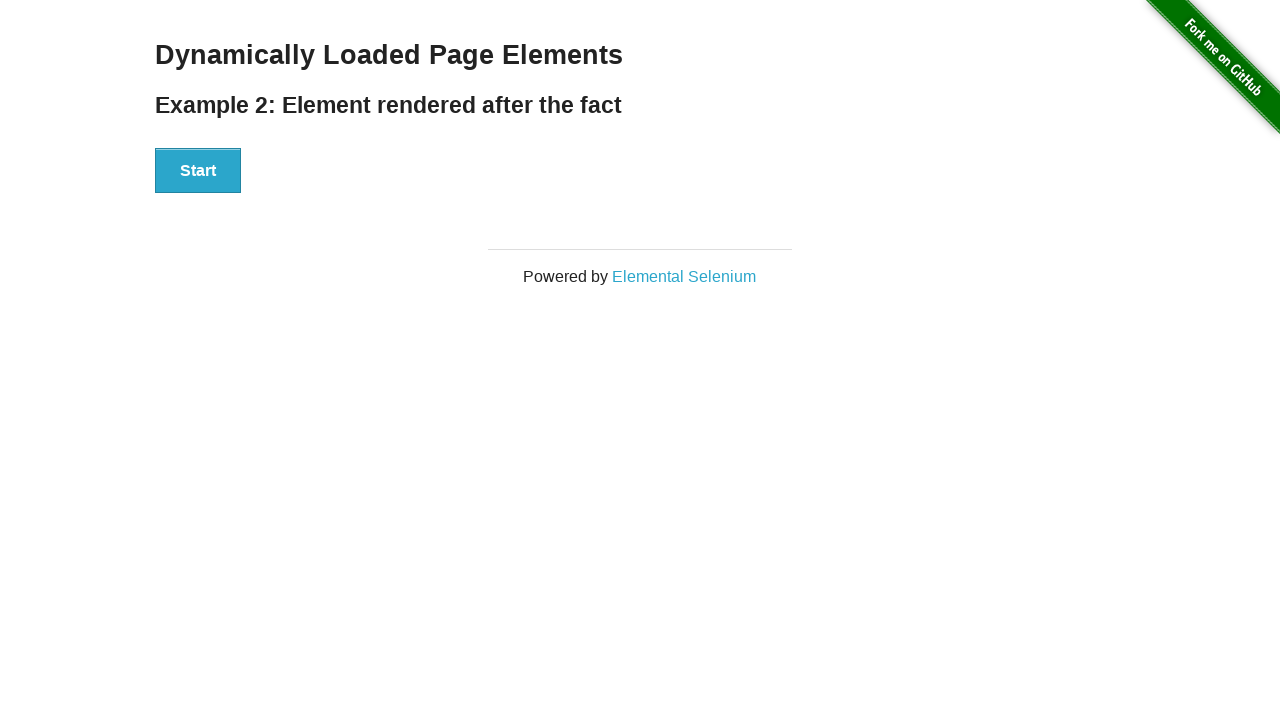

Verified start button is visible
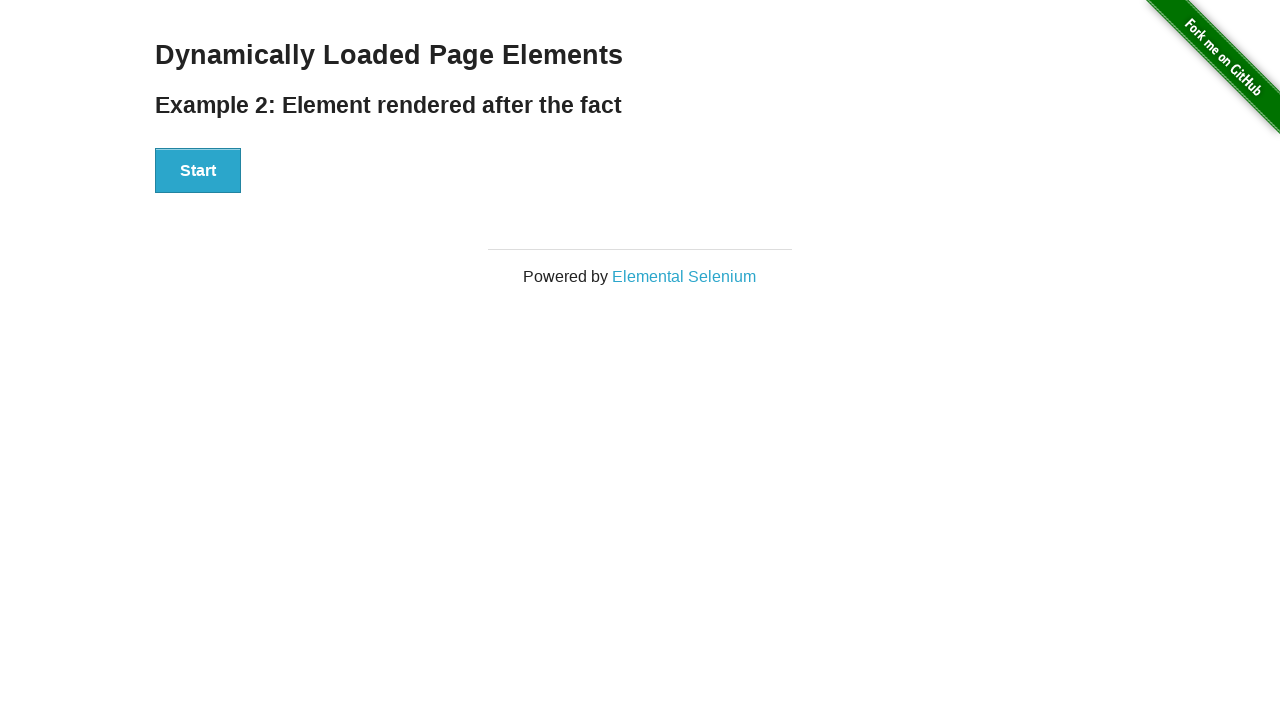

Clicked start button to trigger dynamic content loading at (198, 171) on #start button
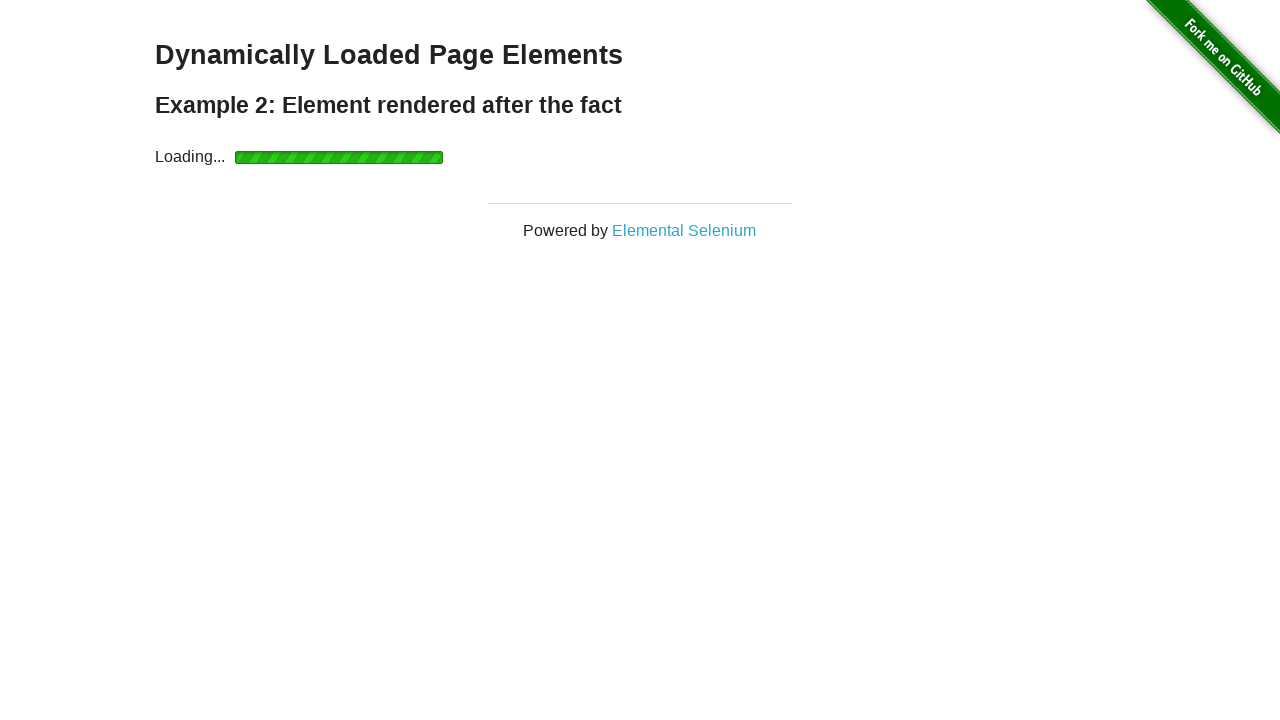

Waited for finish element to be added to DOM and become visible
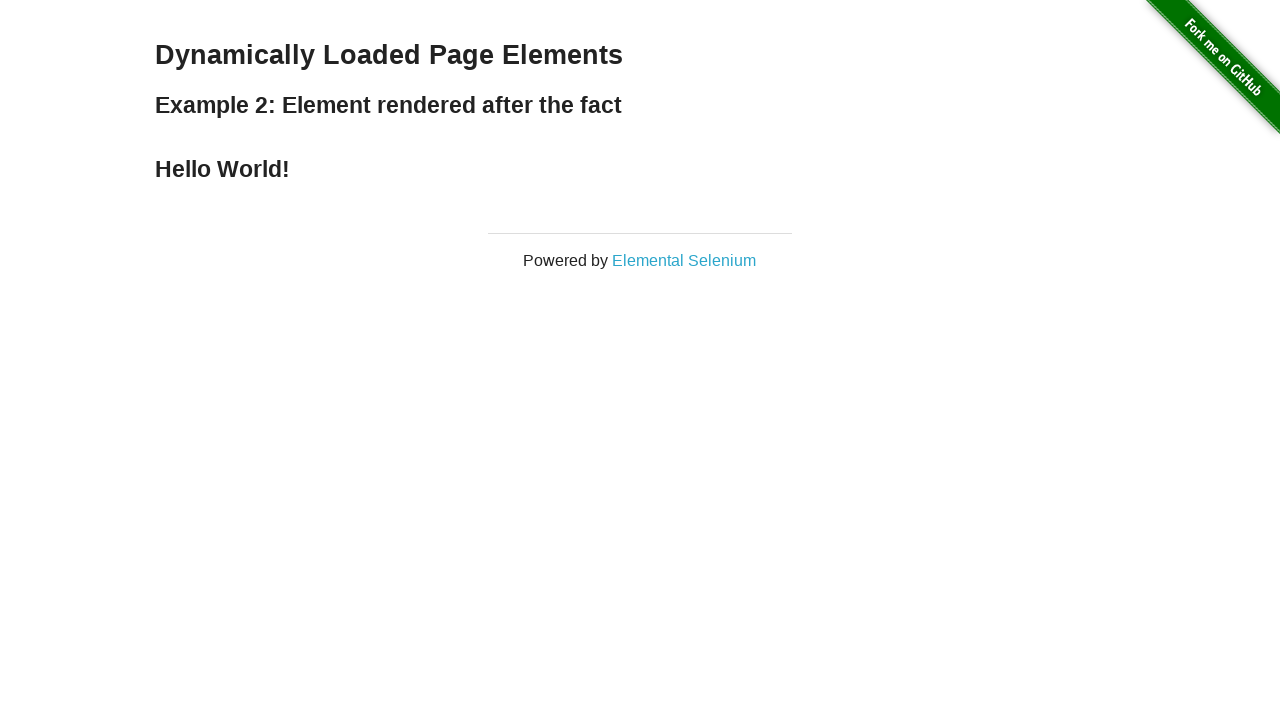

Verified finish element is visible after dynamic loading completed
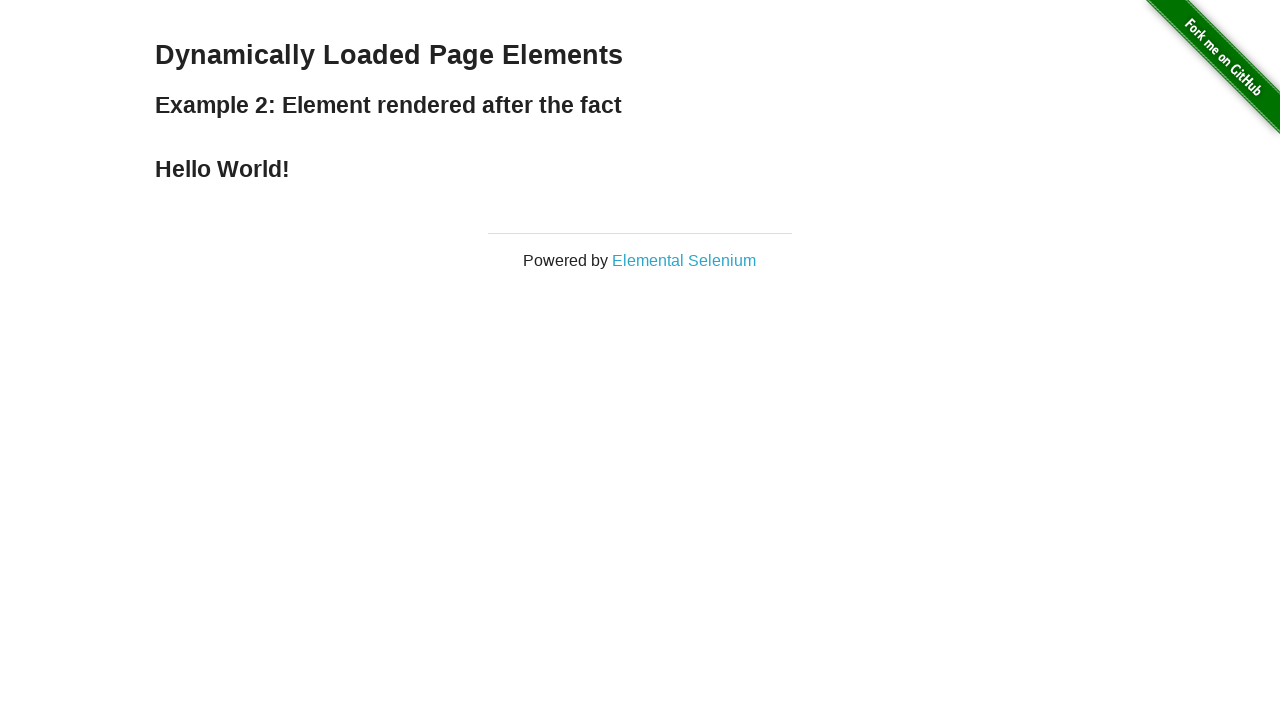

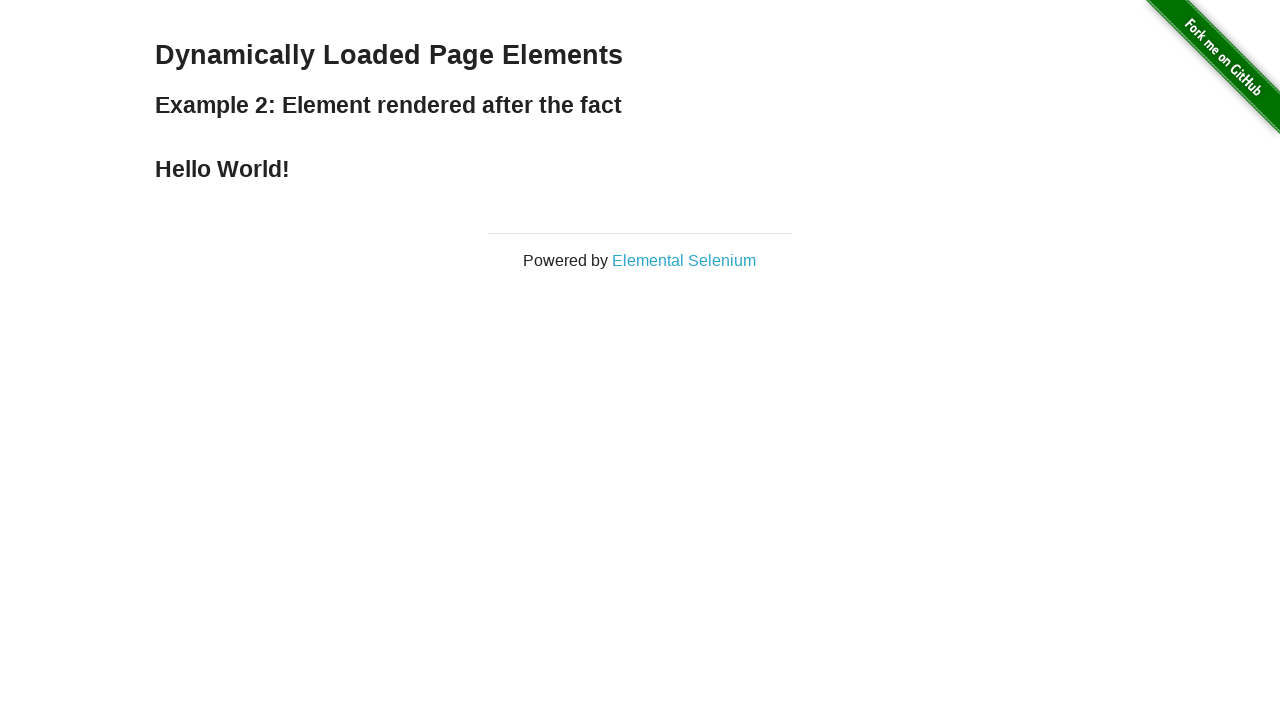